Navigates to the Coursera for Campus section

Starting URL: https://www.coursera.org/

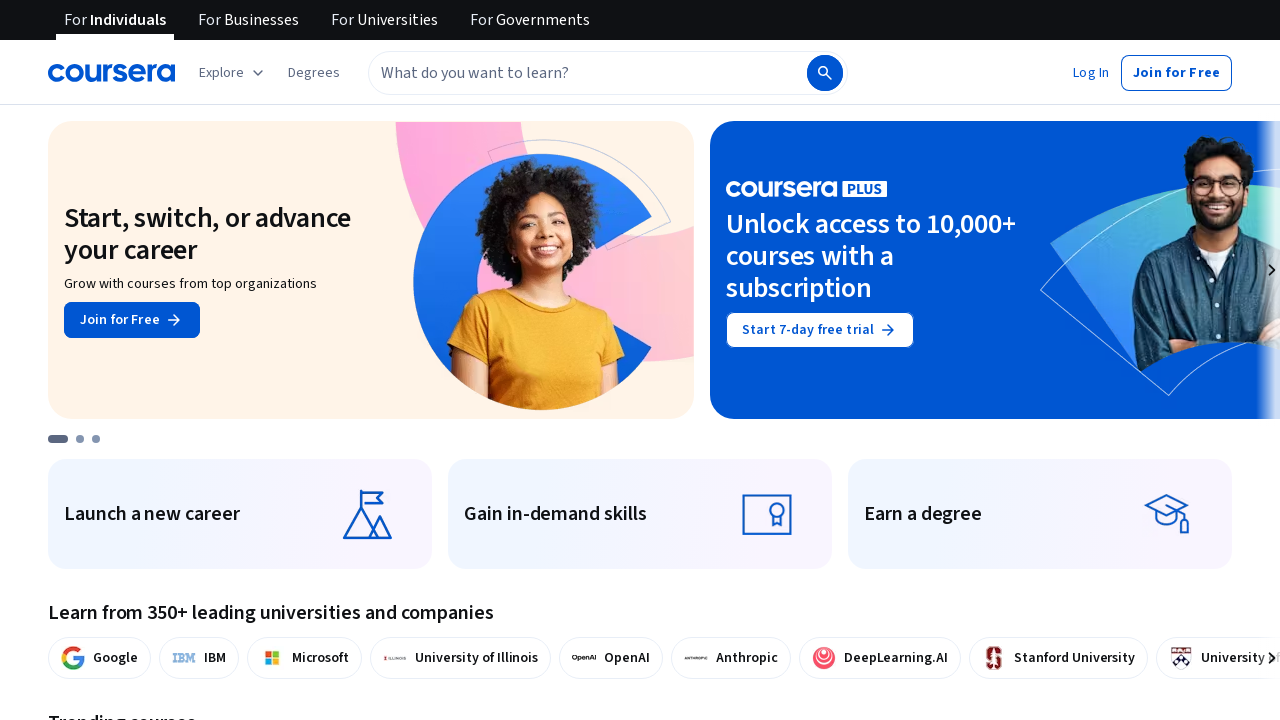

Clicked on Coursera for Campus link at (384, 20) on a[href*='campus']
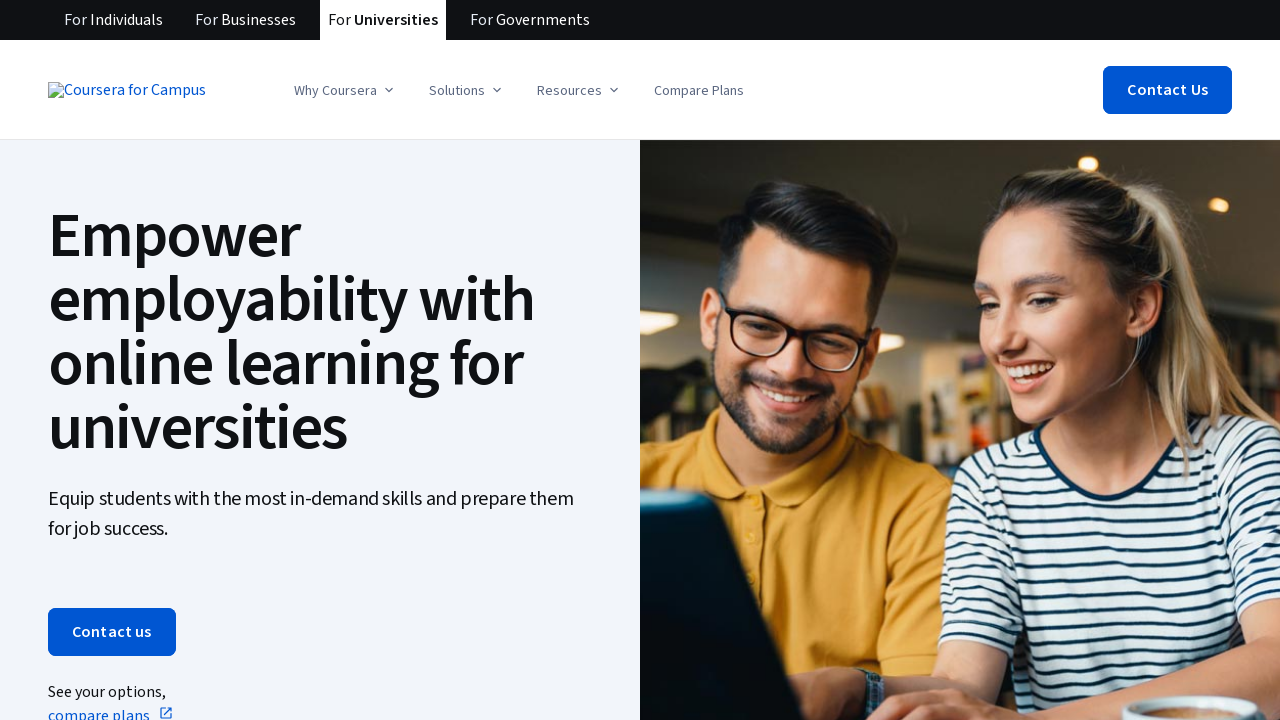

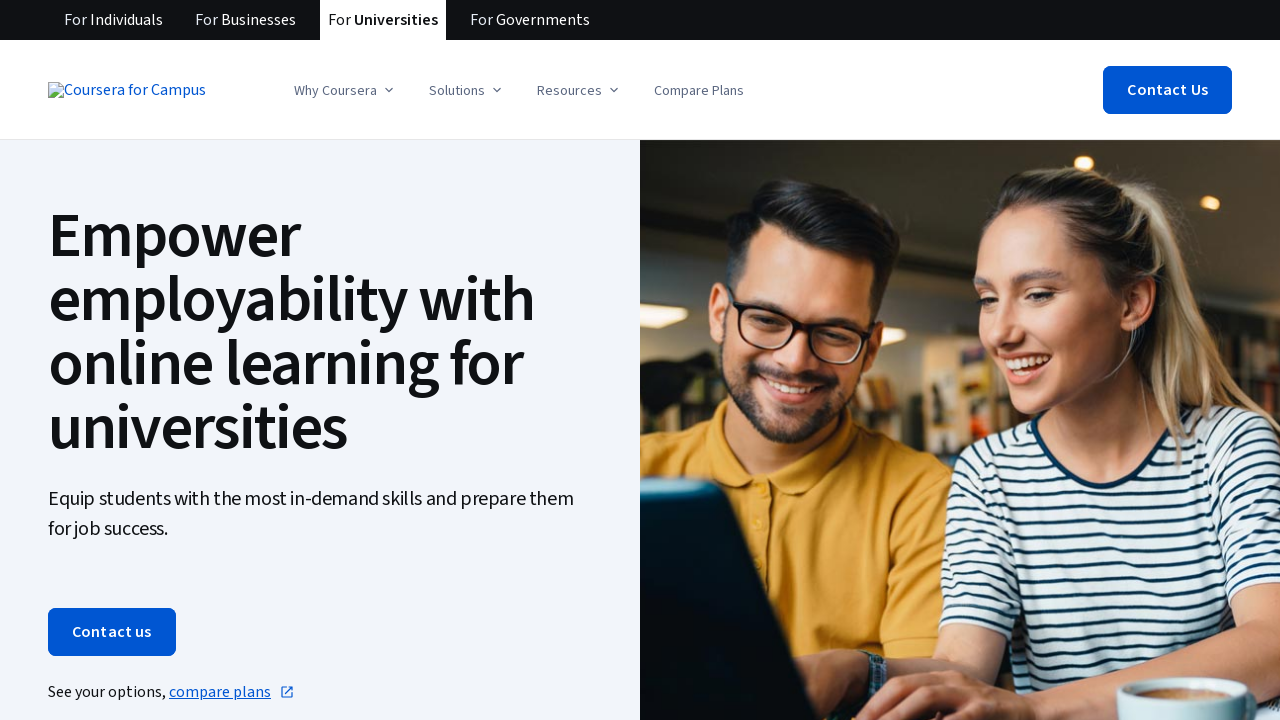